Selects the male radio button option

Starting URL: https://testeroprogramowania.github.io/selenium/basics.html

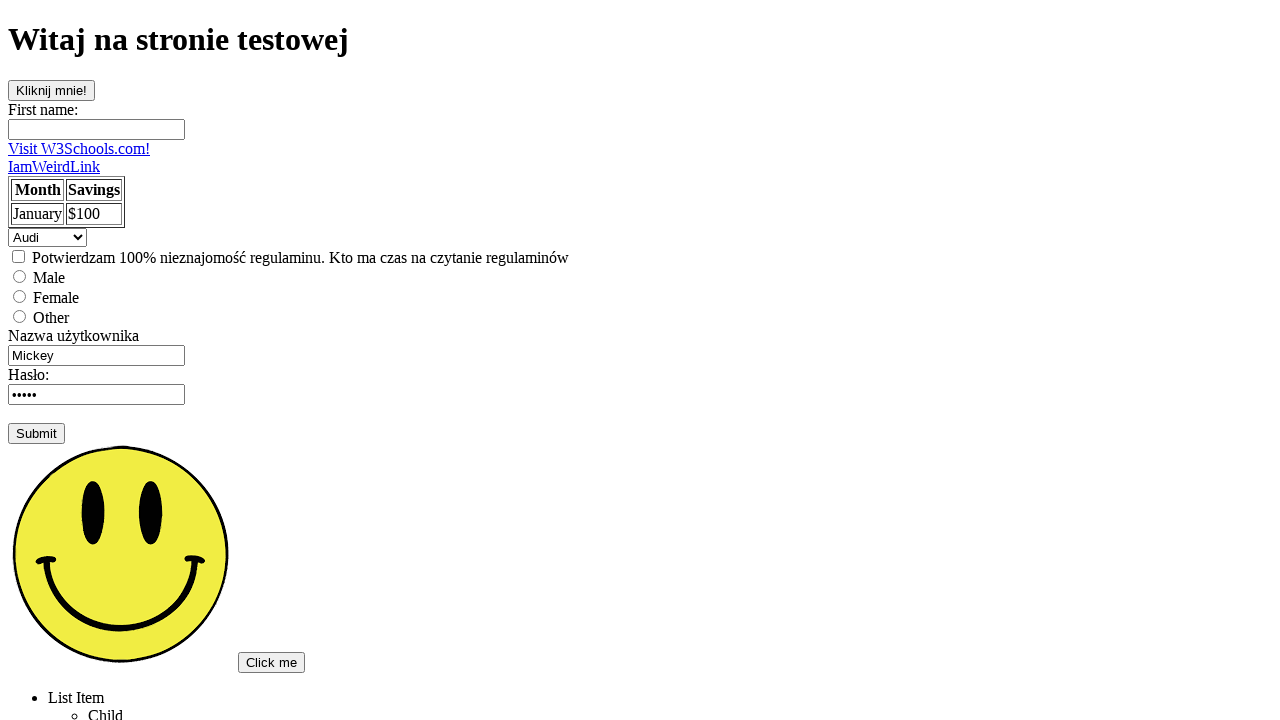

Clicked on the male radio button option at (20, 276) on [value='male']
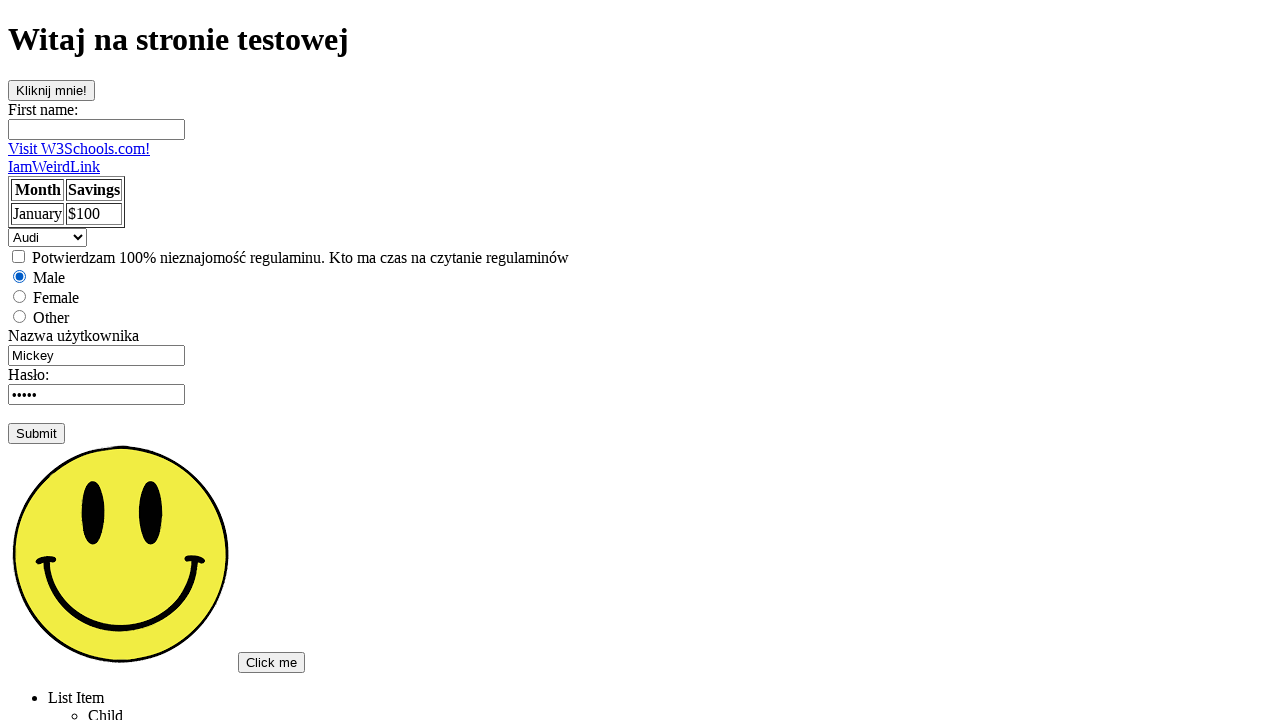

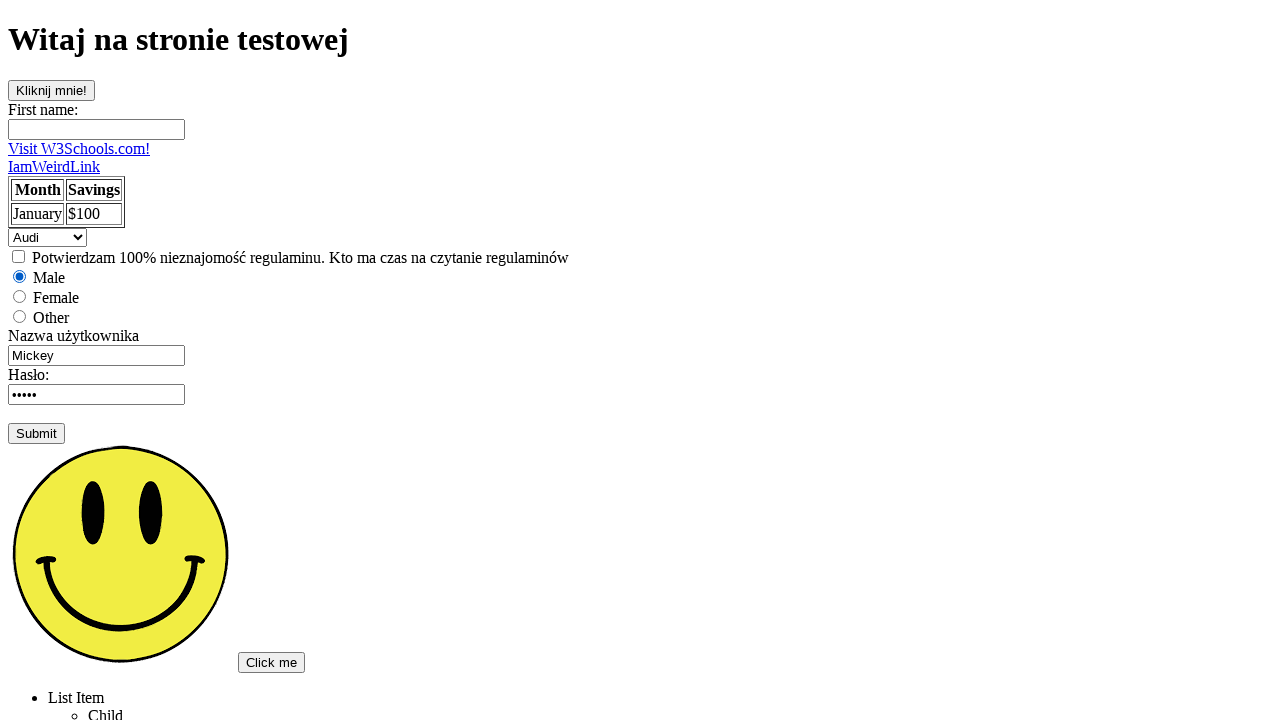